Navigates to weather forecast page for a specific district and city location and extracts the weekly forecast data

Starting URL: https://www.ipma.pt/pt/otempo/prev.localidade.hora/#Porto&Porto

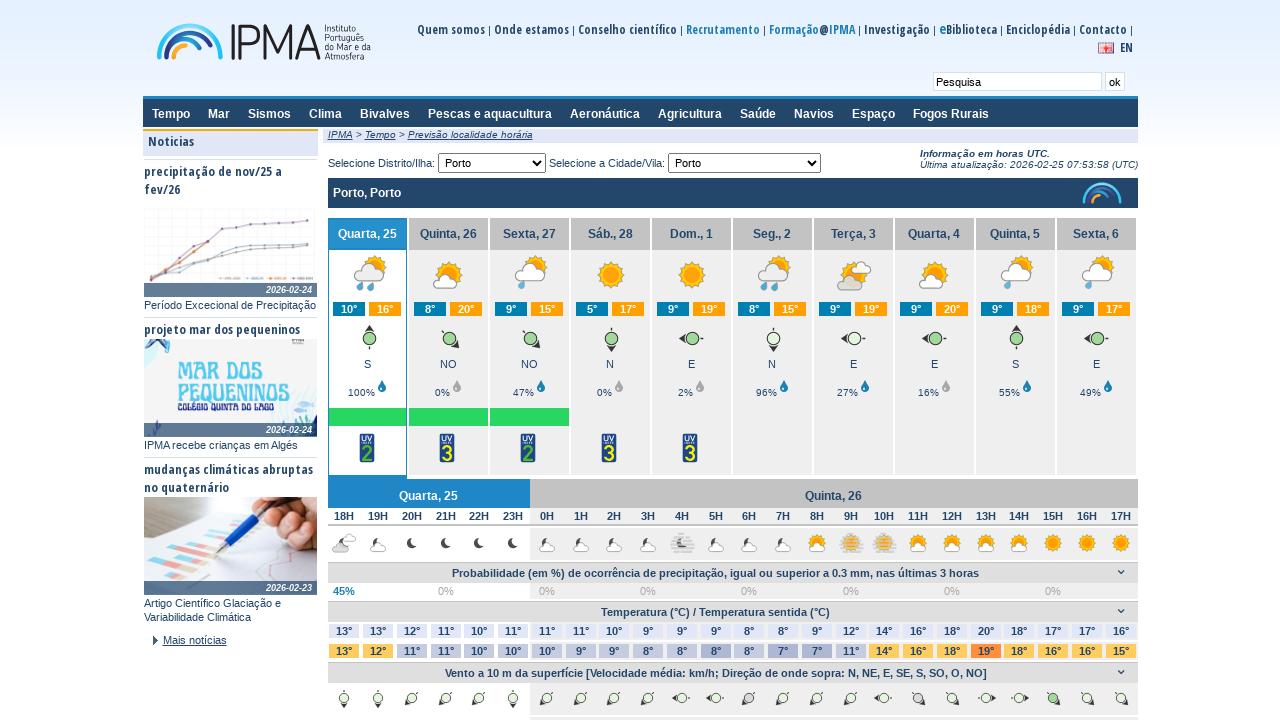

Weekly forecast container loaded for Porto location
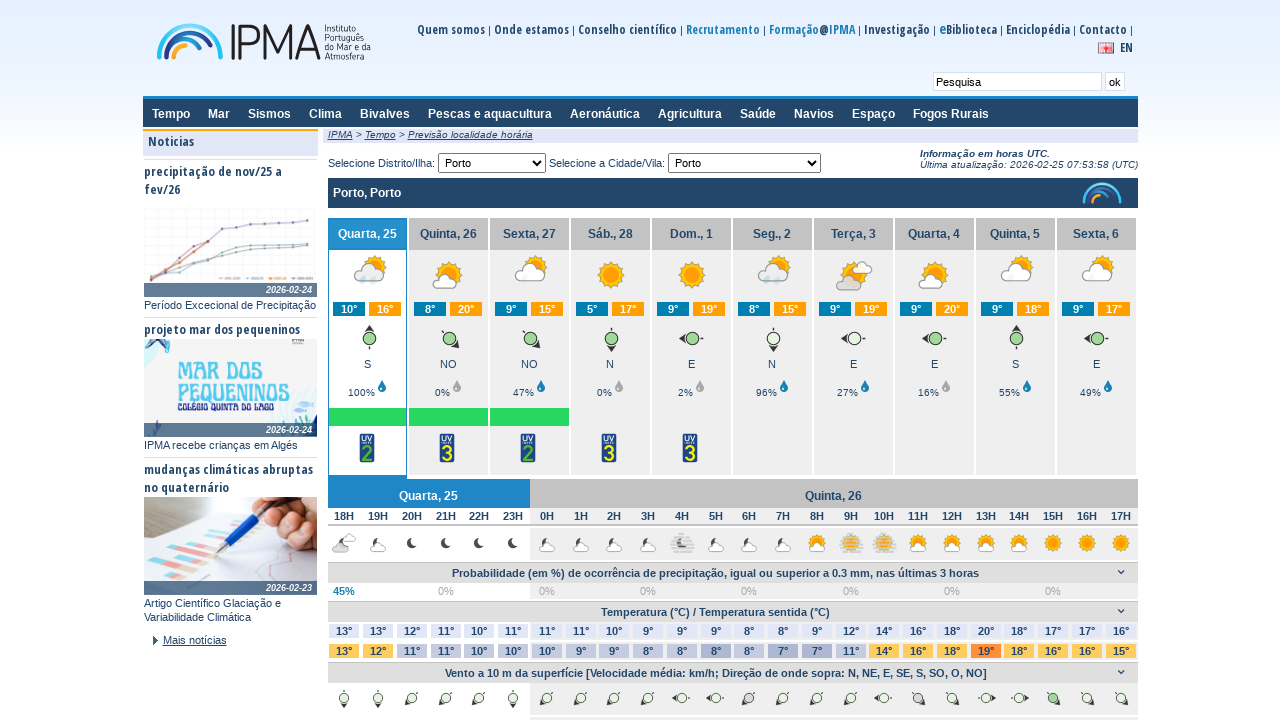

Extracted weekly forecast data from the page
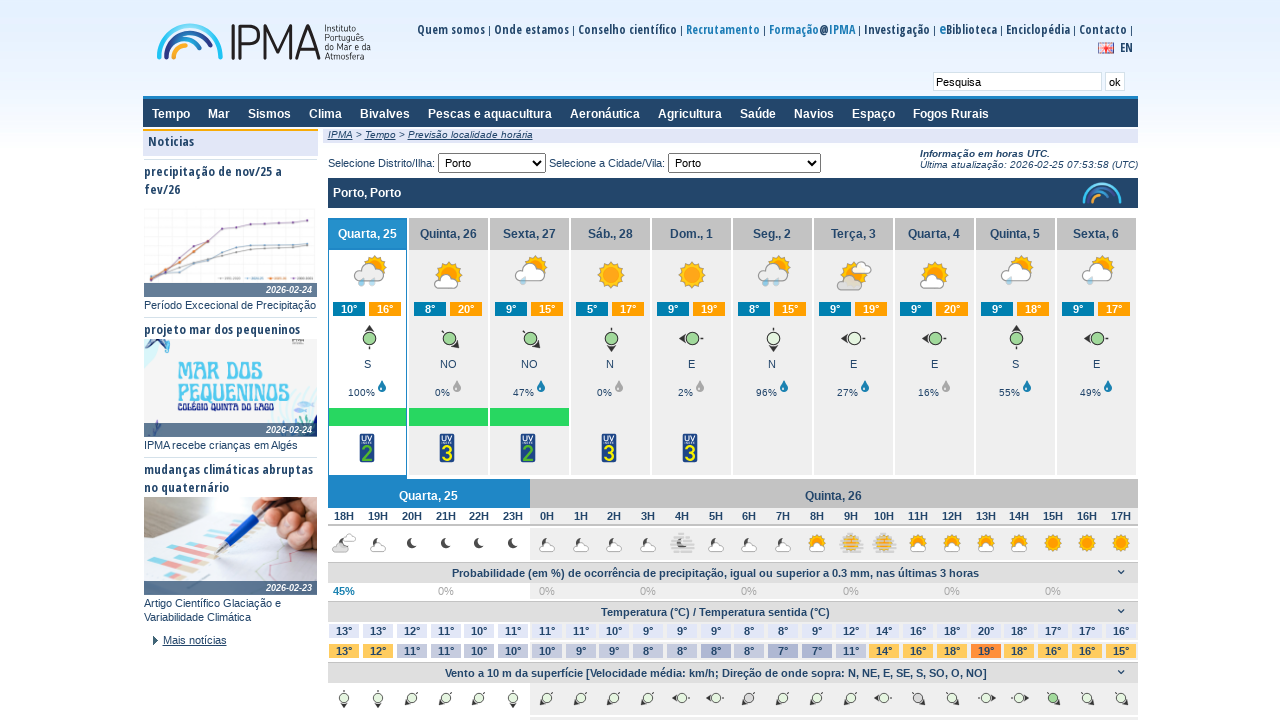

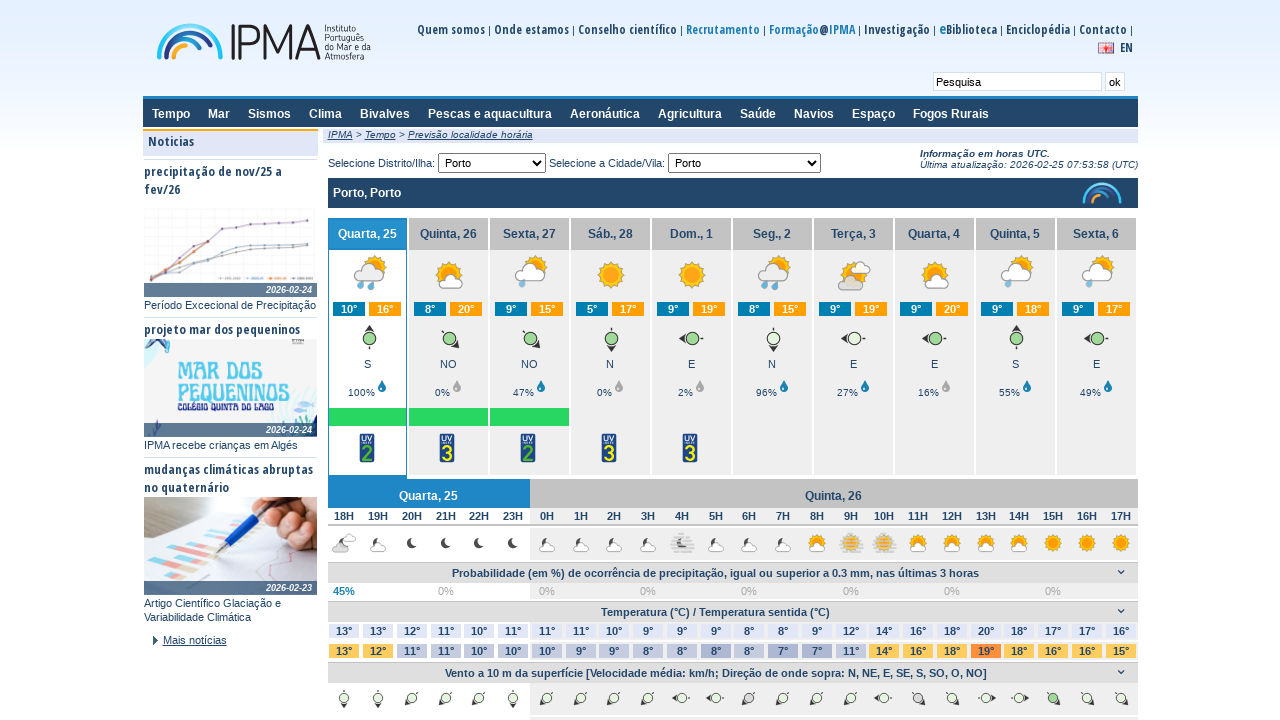